Tests drag and drop functionality by dragging an element from container-6 to div2, then dragging it back to the original location.

Starting URL: https://grotechminds.com/drag-and-drop/

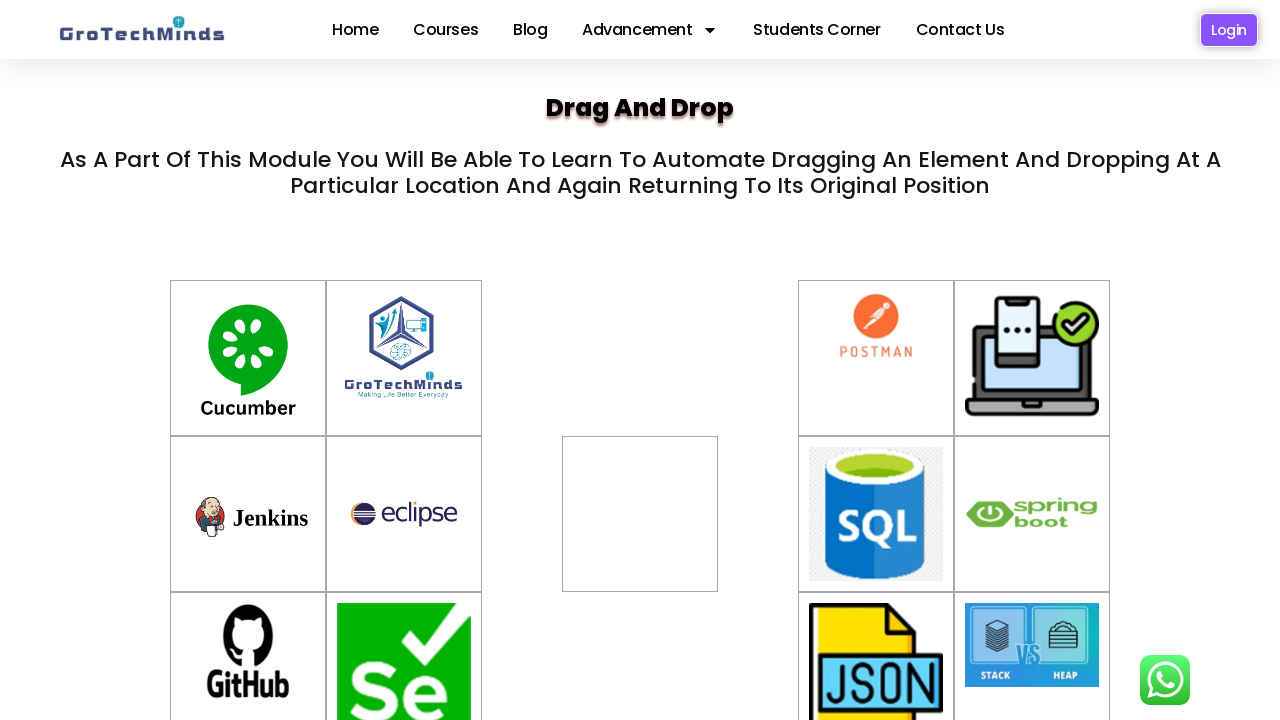

Located source element container-6
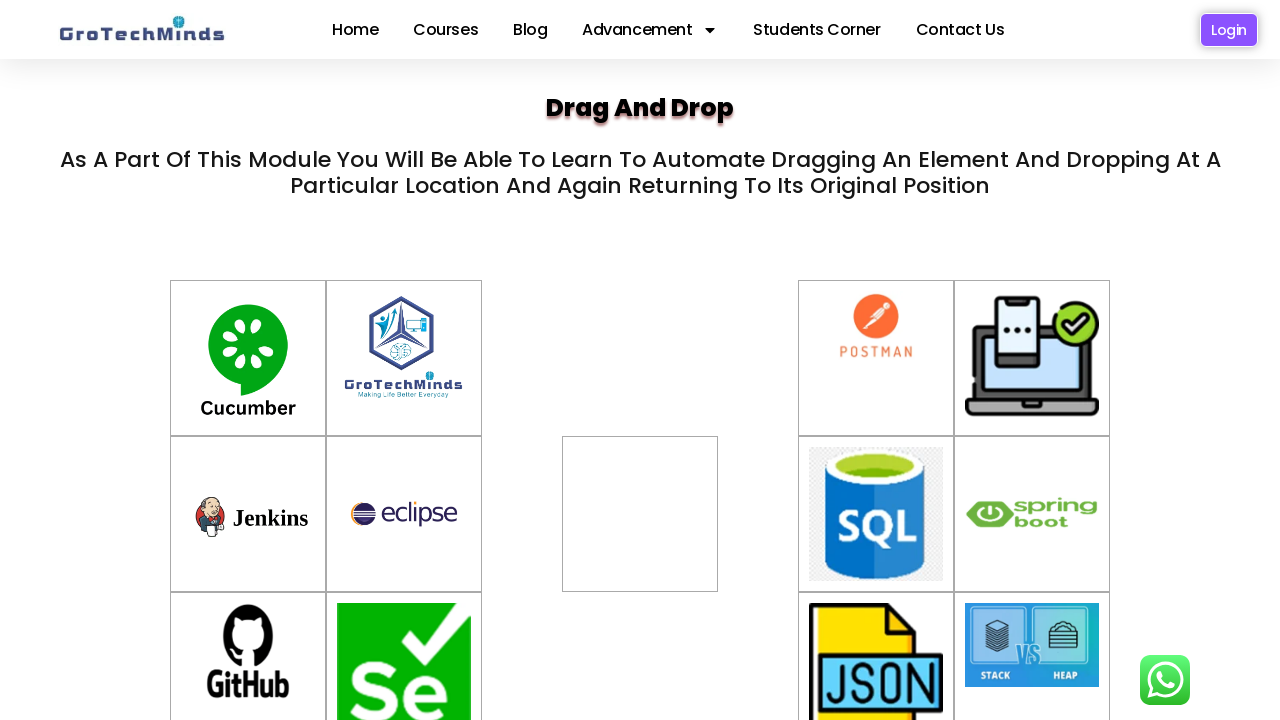

Located target element div2
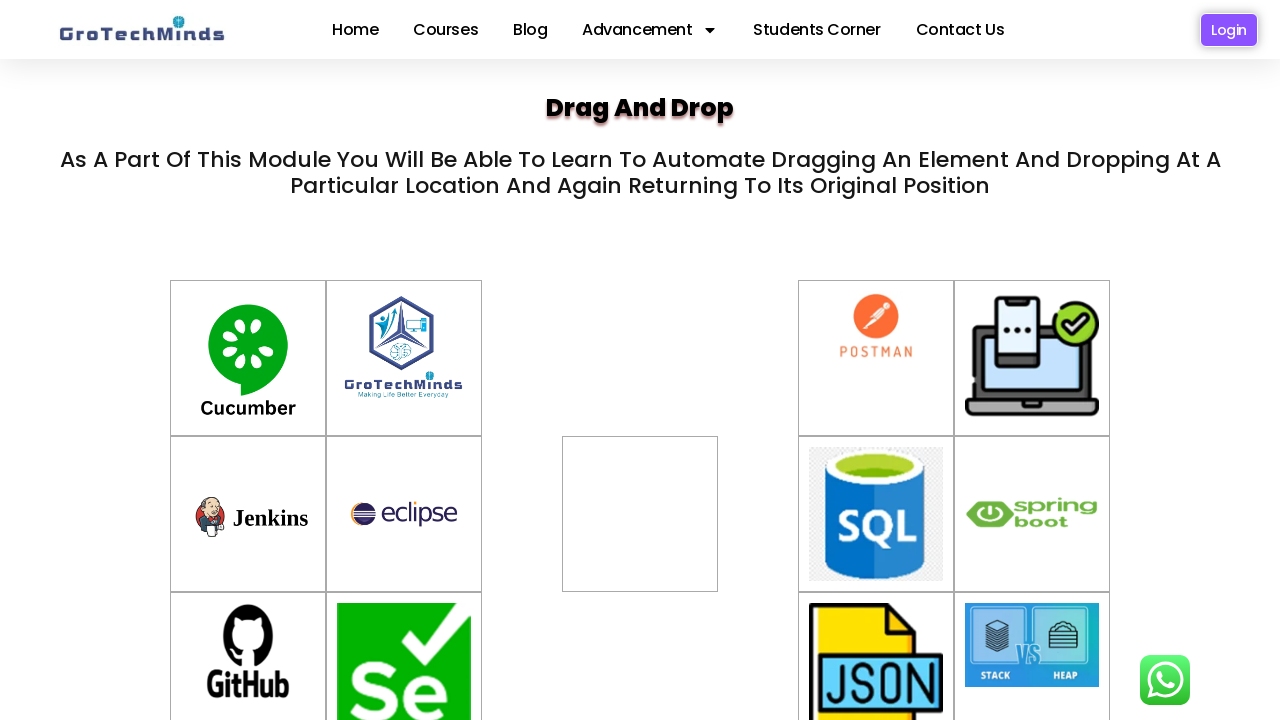

Dragged element from container-6 to div2 at (640, 514)
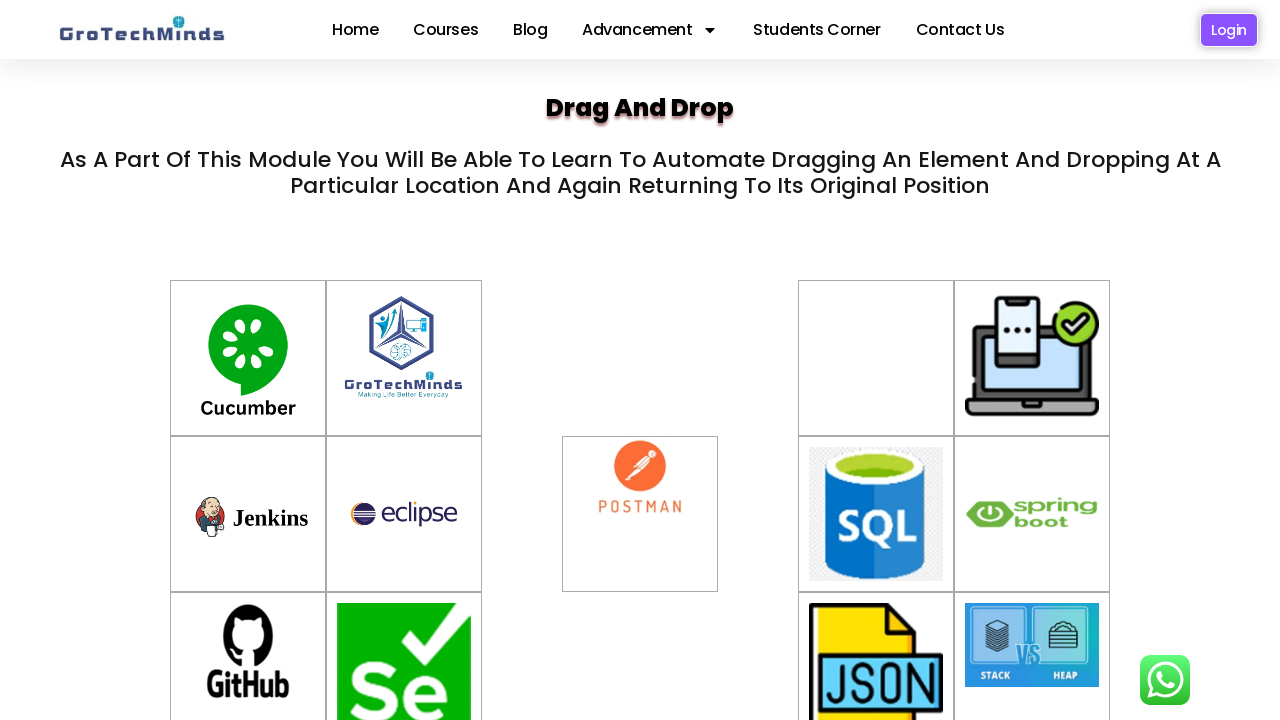

Dragged element back from div2 to container-6 at (876, 358)
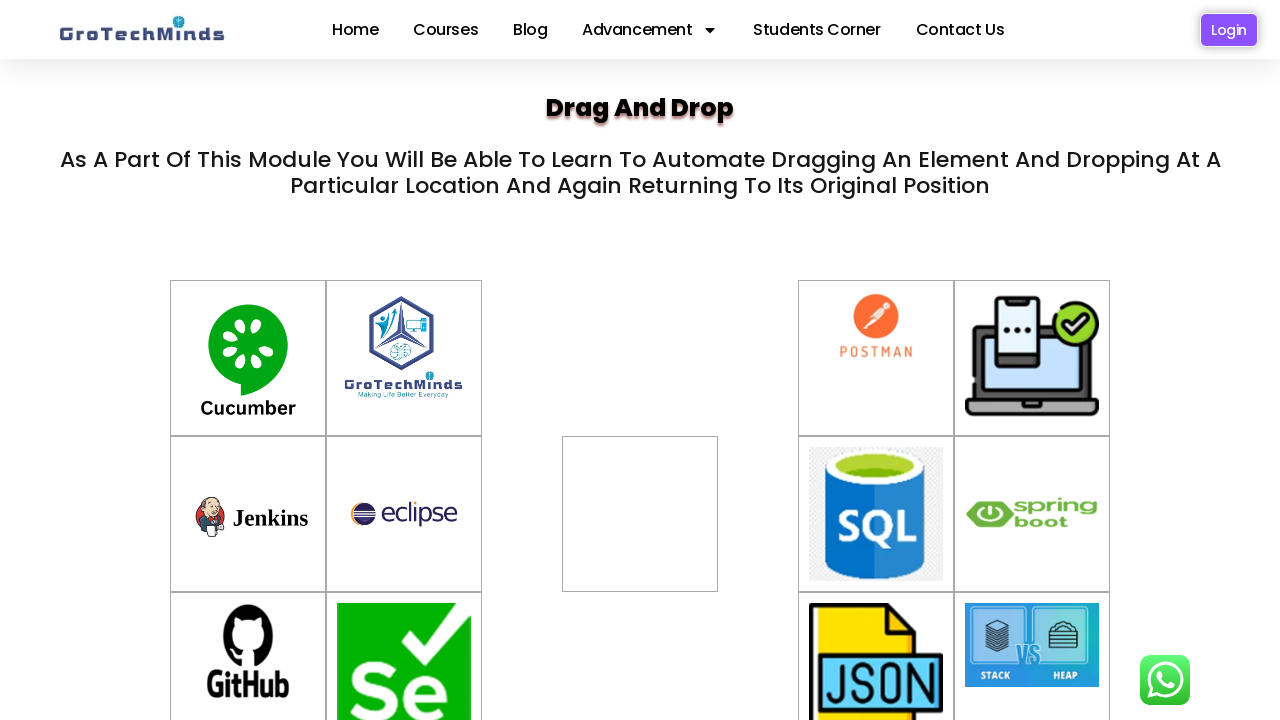

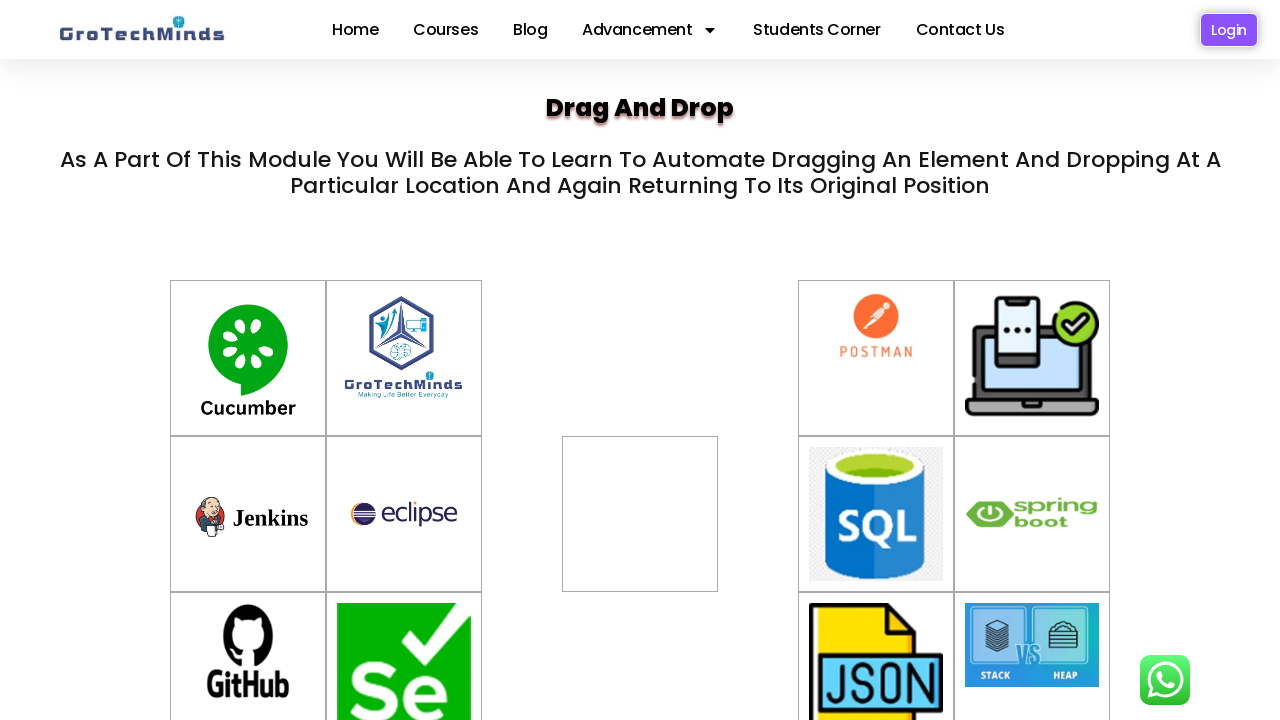